Clicks on Get the App link

Starting URL: https://www.swiggy.com/

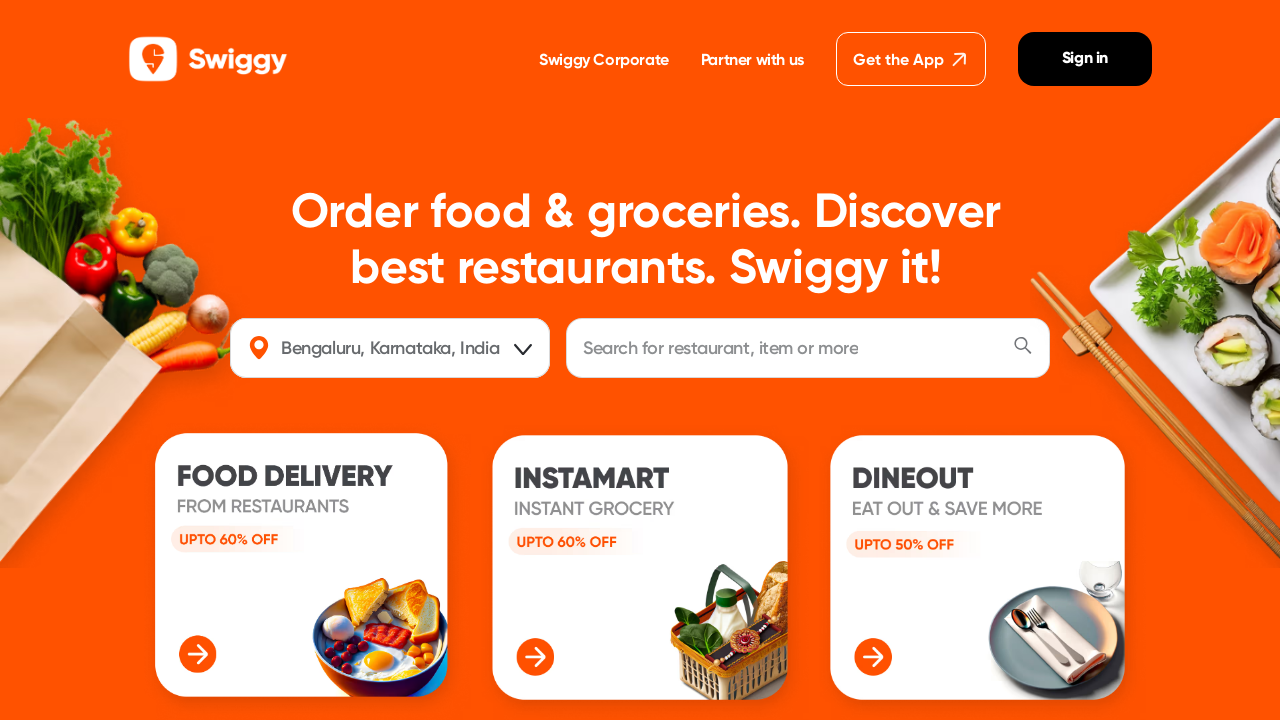

Clicked on 'Get the App' link at (911, 59) on internal:text="Get the App"i
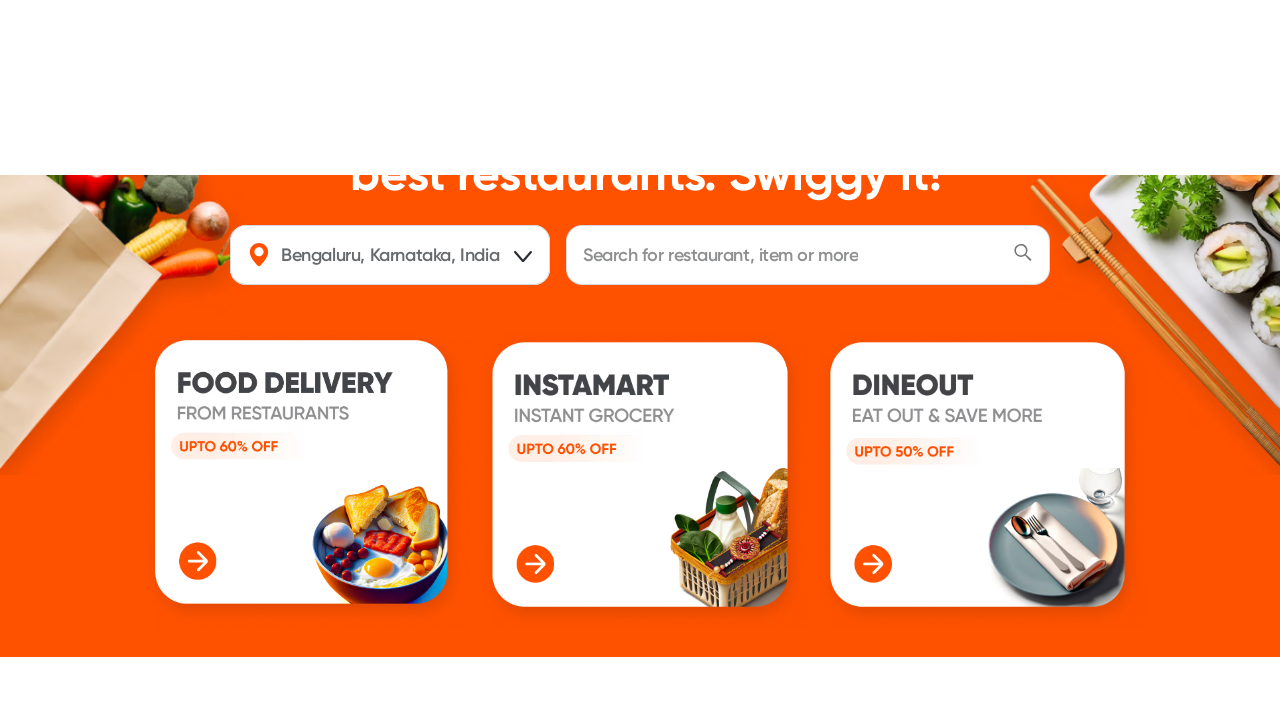

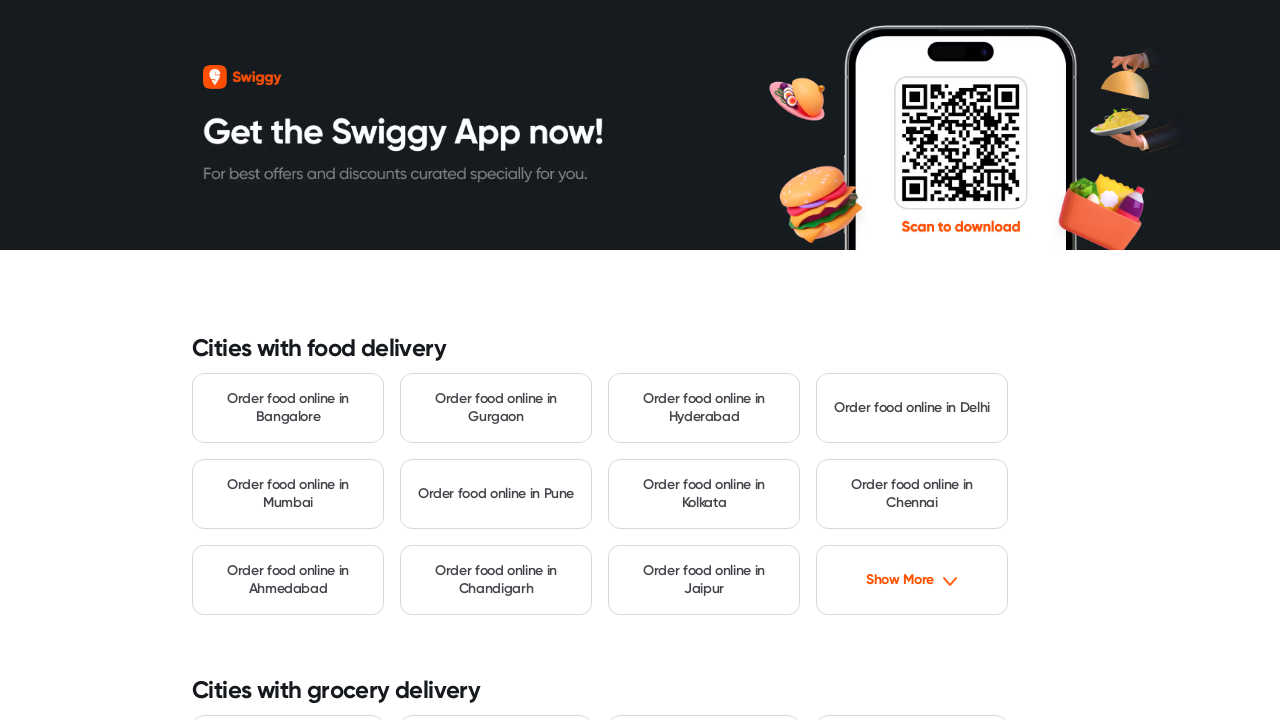